Navigates to the Slow Calculator page from Chapter 3 and verifies the page loaded correctly

Starting URL: https://bonigarcia.dev/selenium-webdriver-java/

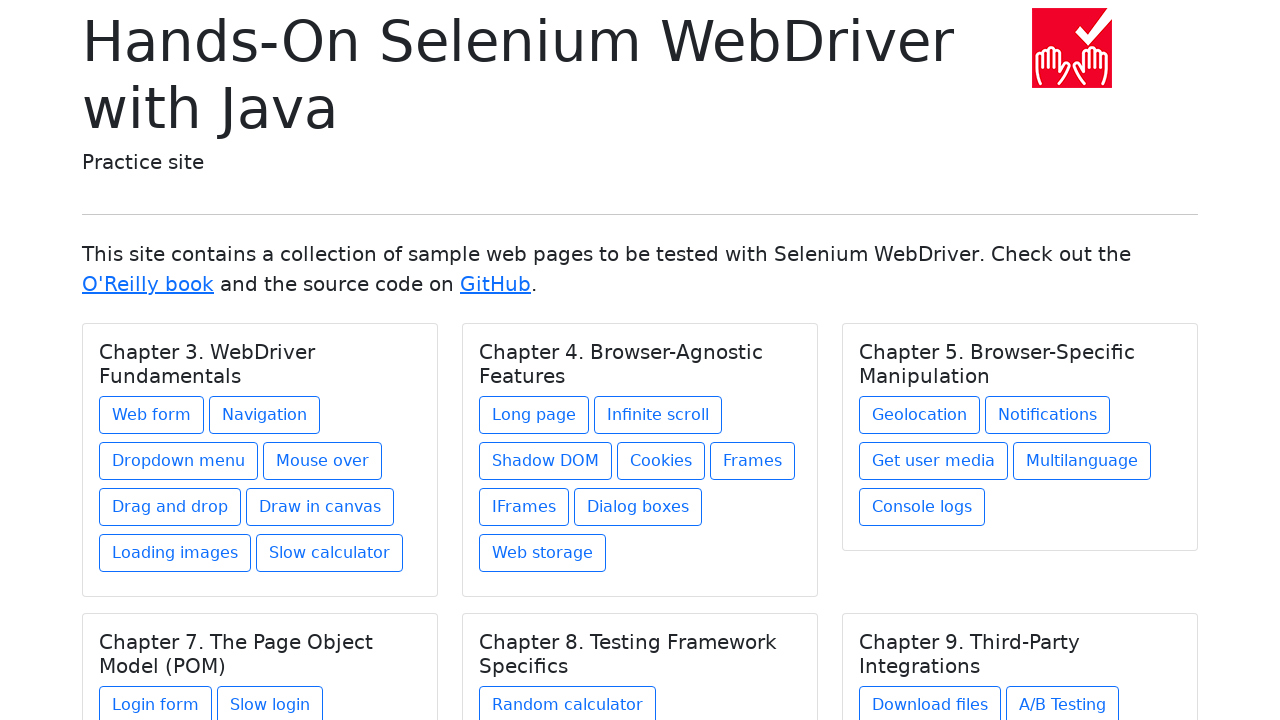

Clicked on the Slow Calculator link under Chapter 3 at (330, 553) on xpath=//h5[text()='Chapter 3. WebDriver Fundamentals']/../a[@href='slow-calculat
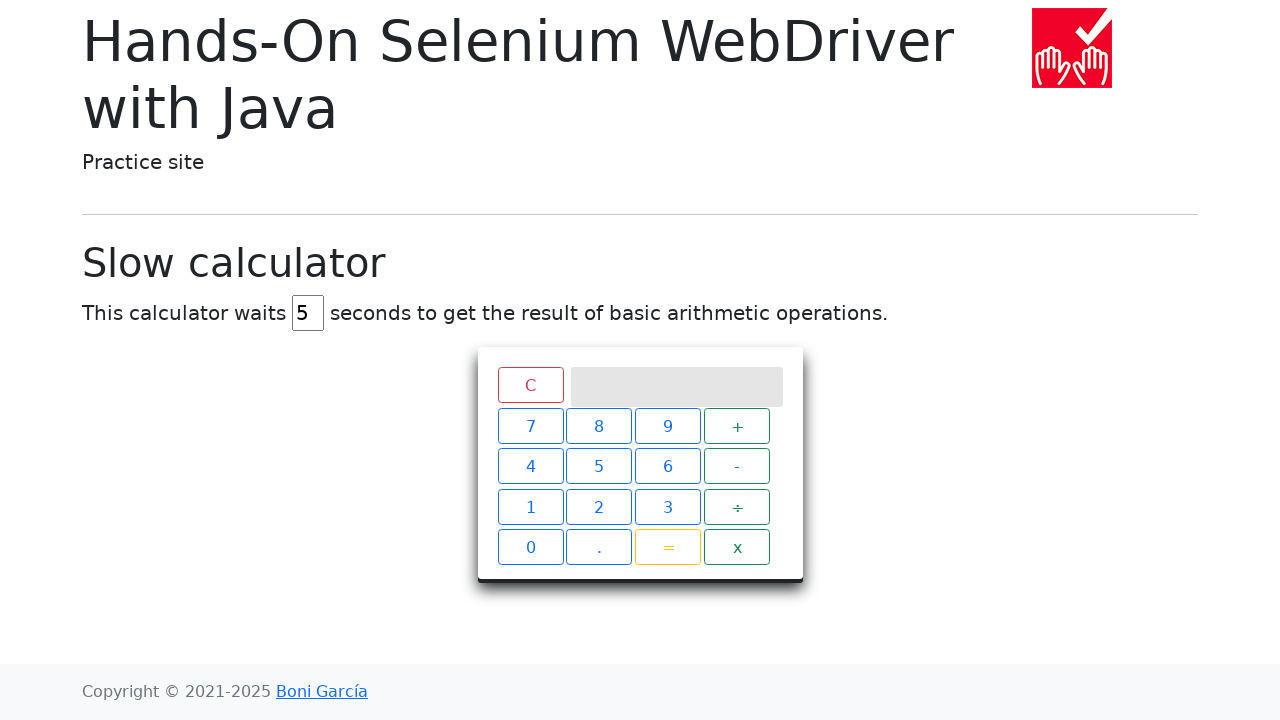

Slow Calculator page loaded successfully with title displayed
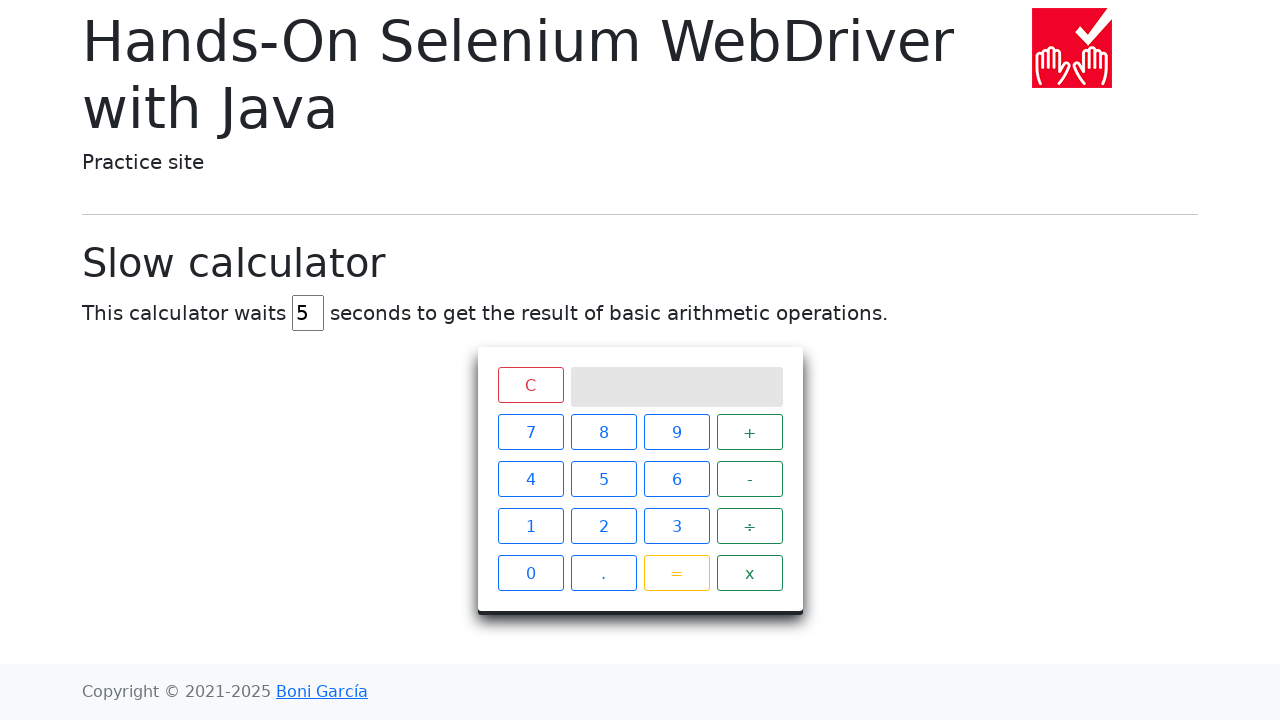

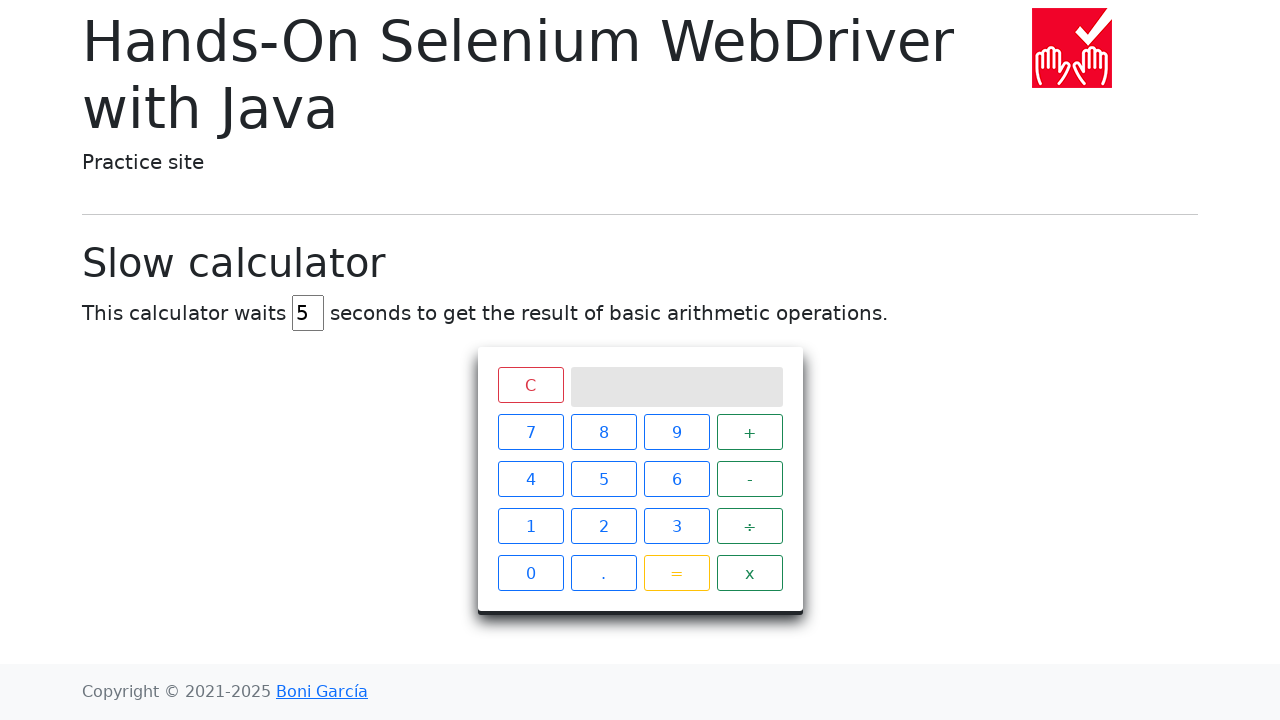